Tests inserting the owner's name into the owner name field in the appointment form.

Starting URL: https://test-a-pet.vercel.app/

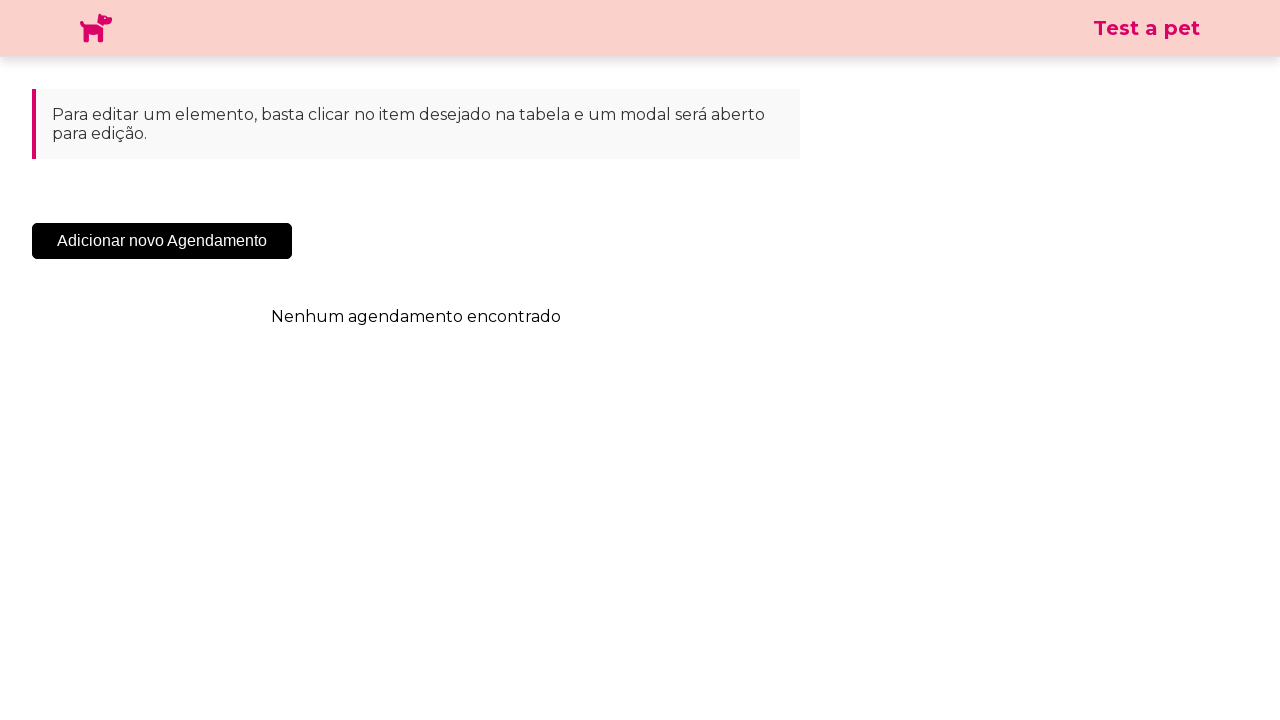

Clicked 'Adicionar Novo Agendamento' button to open appointment form at (162, 241) on .sc-cHqXqK.kZzwzX
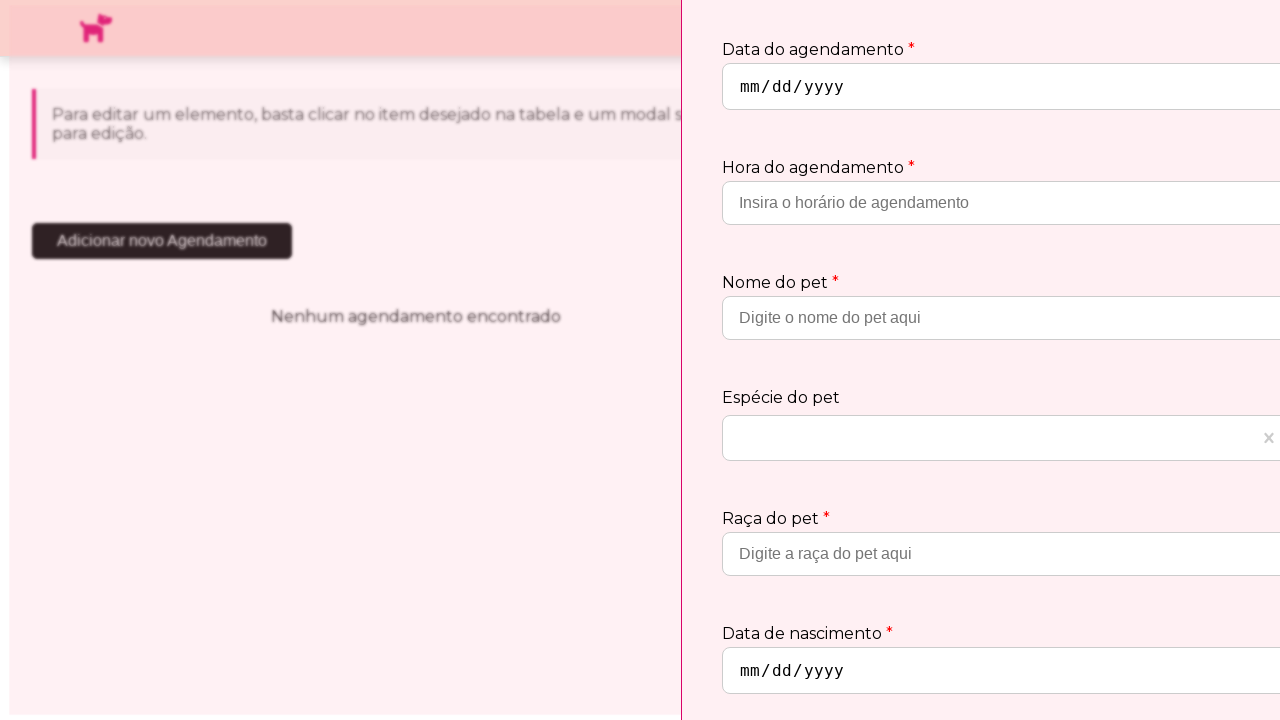

Appointment form modal loaded successfully
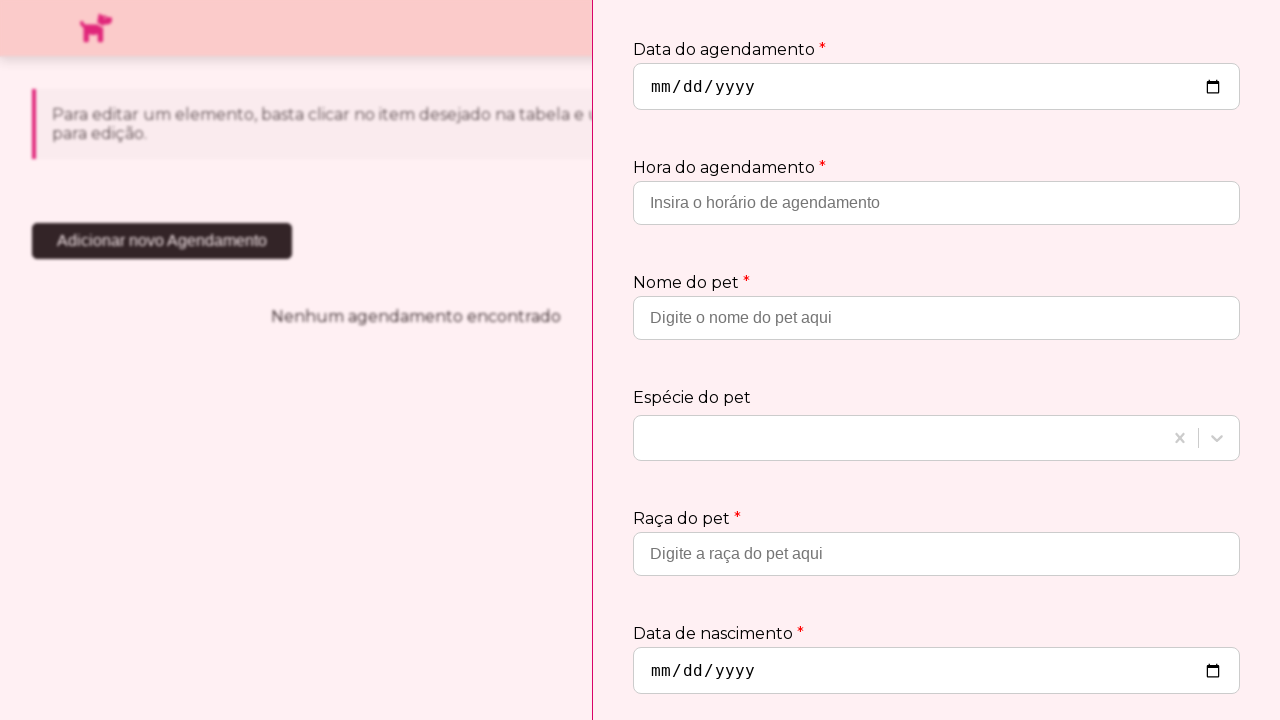

Filled owner name field with 'Maria Santos' on input[placeholder='Insira o nome do proprietário']
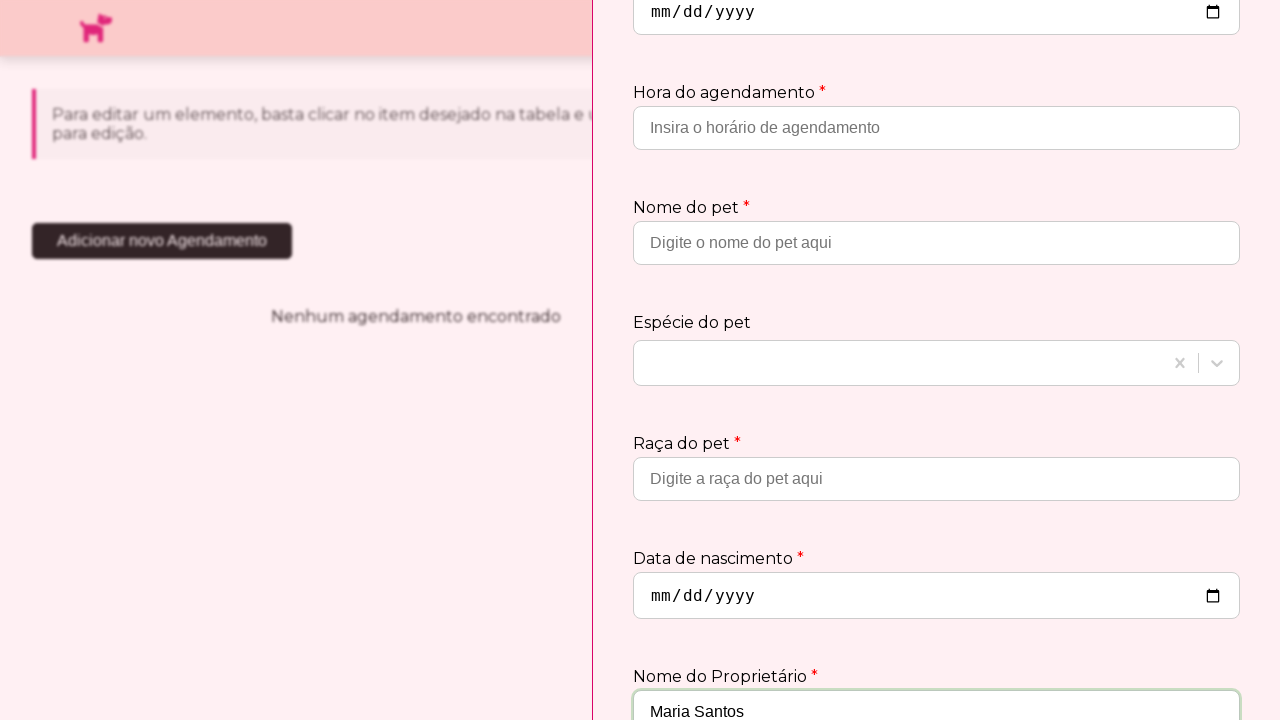

Verified owner name 'Maria Santos' was entered correctly in the field
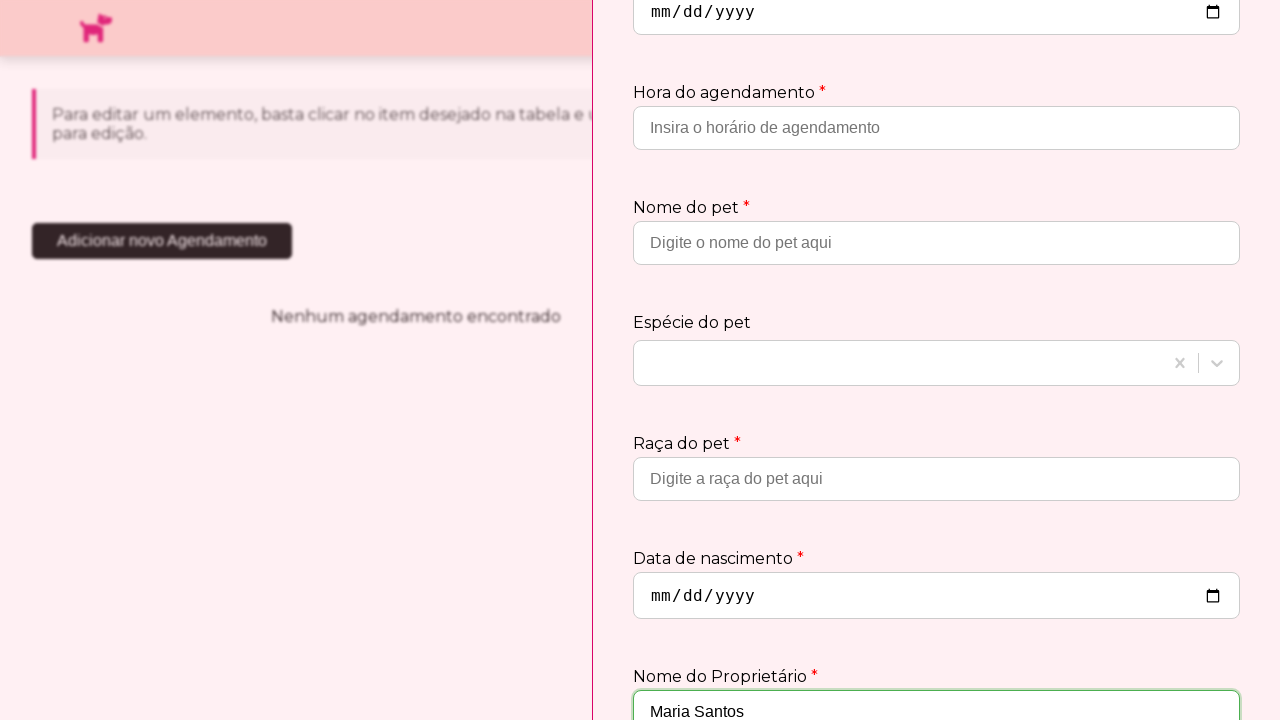

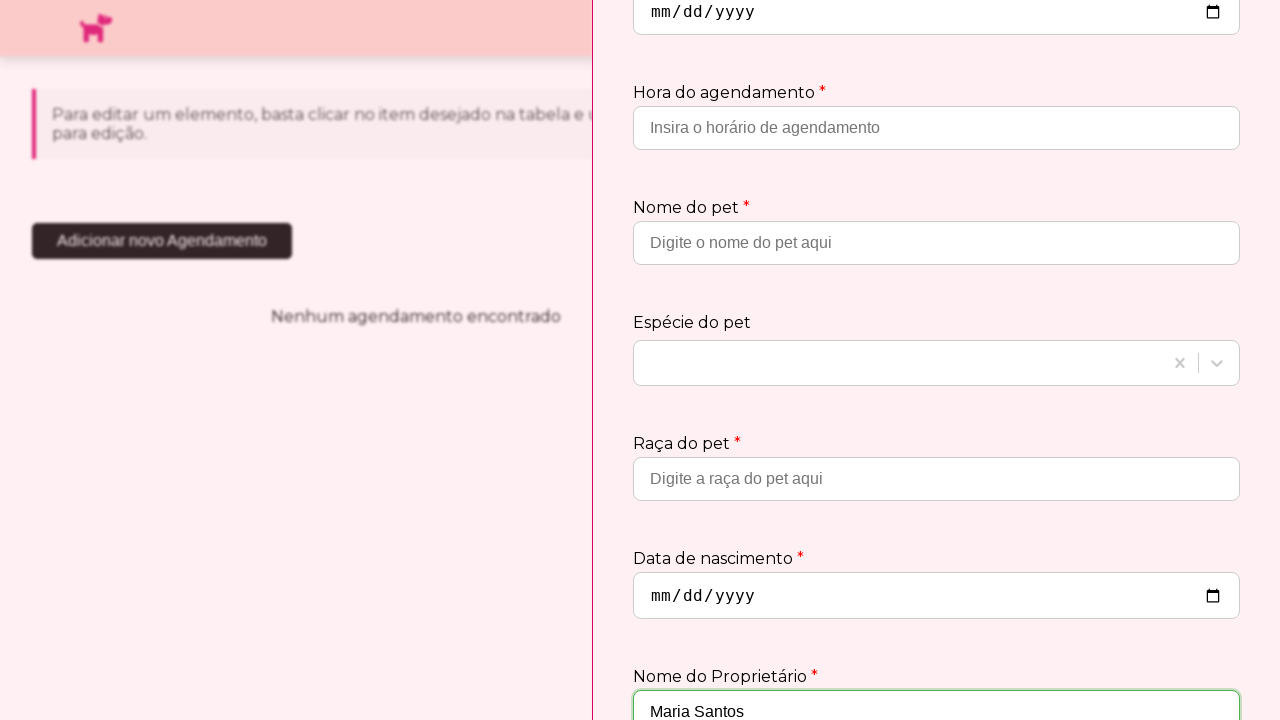